Tests window handle functionality by navigating to a page, clicking a link that opens a new window, verifying content in both windows, and switching between them.

Starting URL: https://the-internet.herokuapp.com/windows

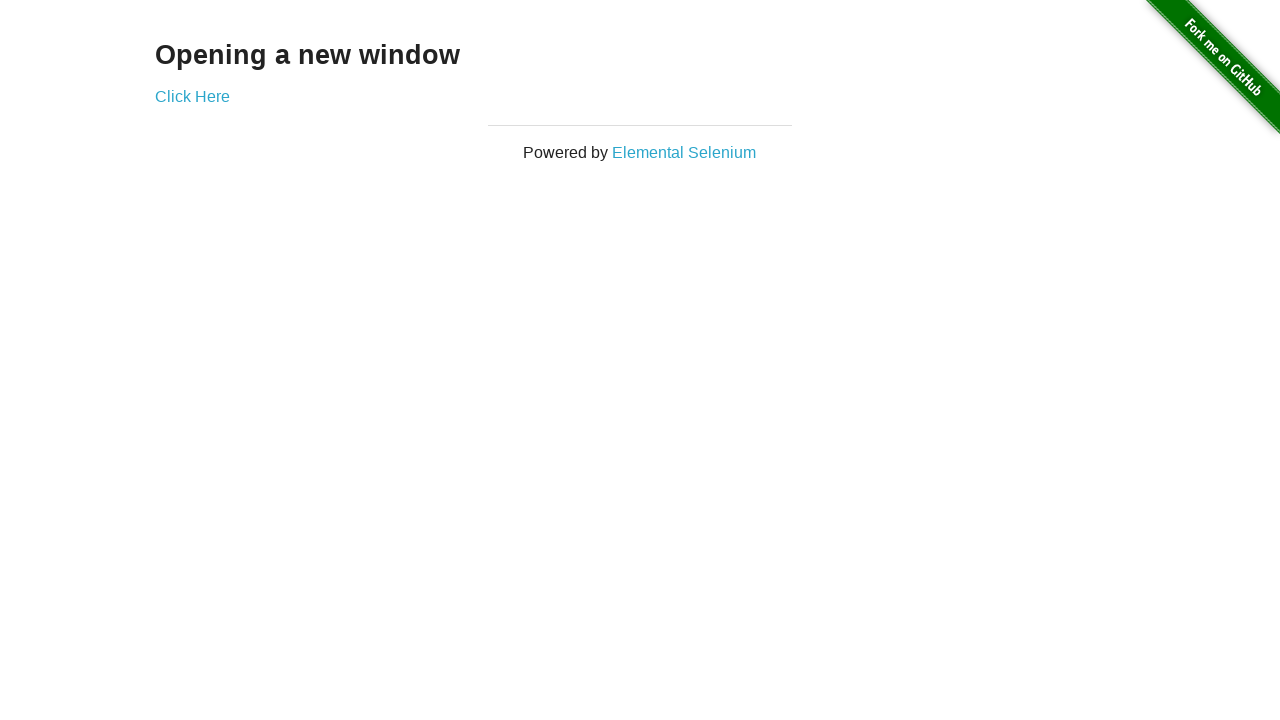

Verified initial page text is 'Opening a new window'
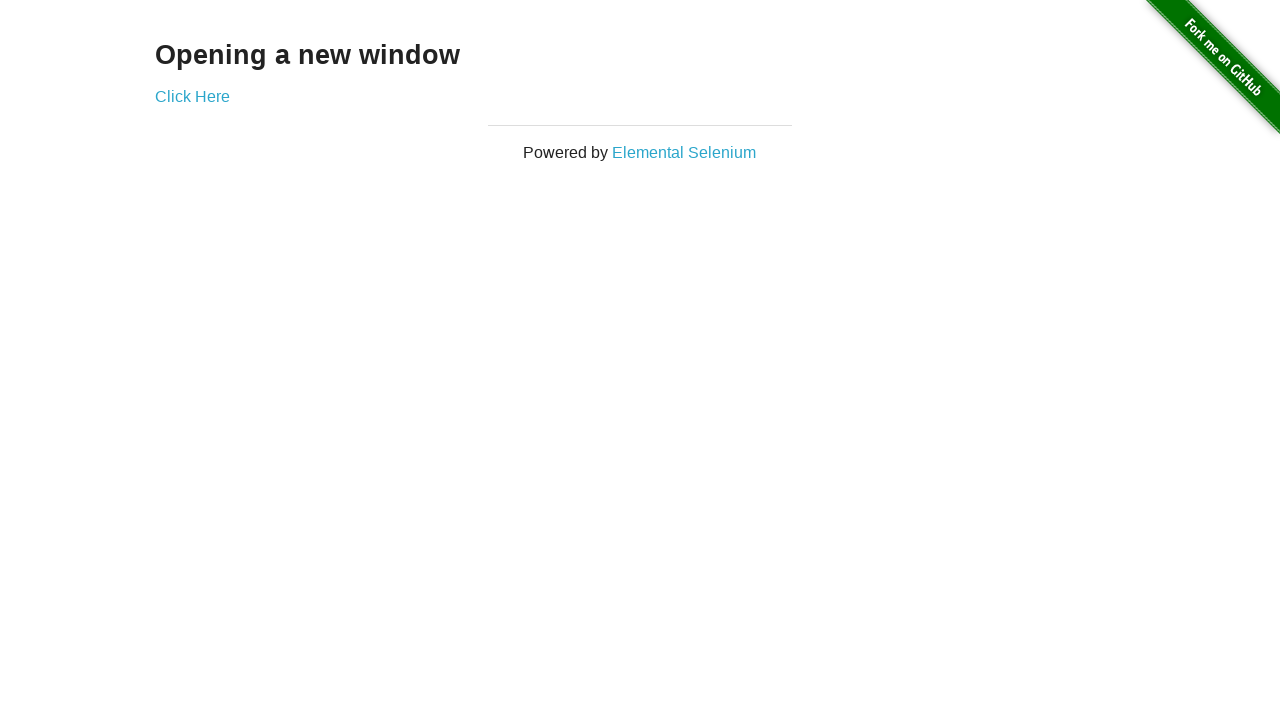

Verified initial page title contains 'The Internet'
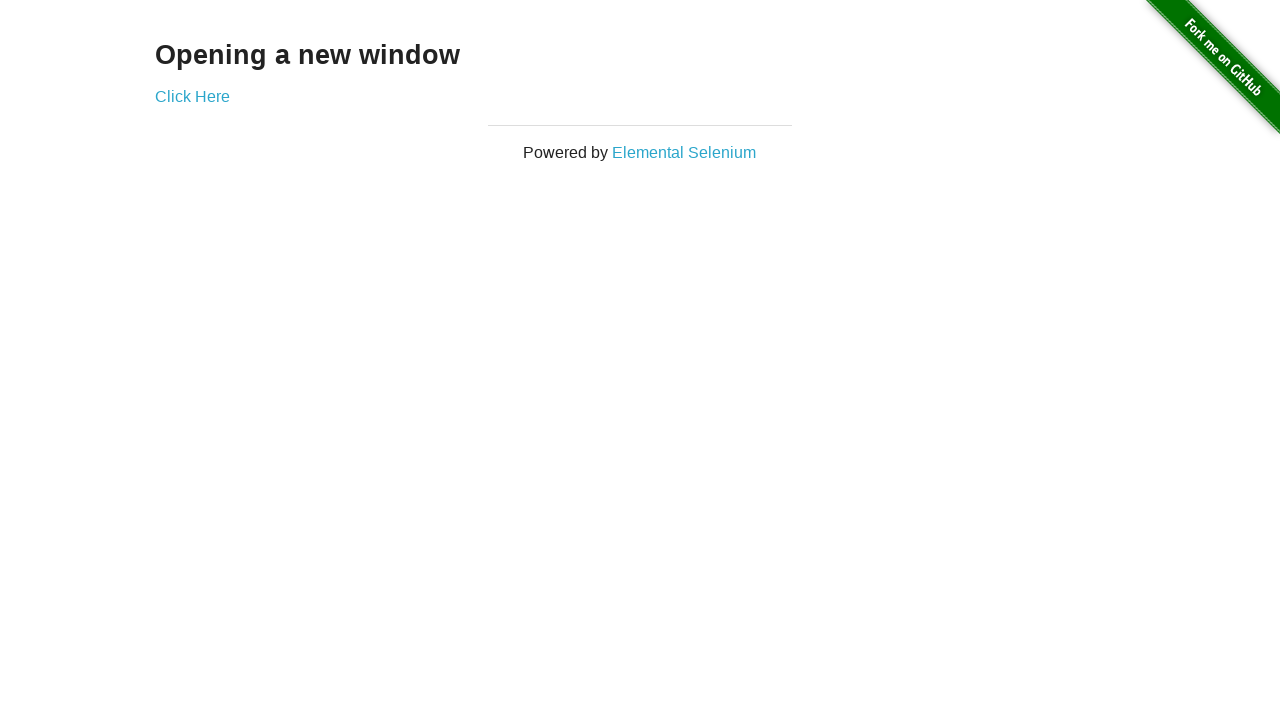

Clicked 'Click Here' link to open new window at (192, 96) on text=Click Here
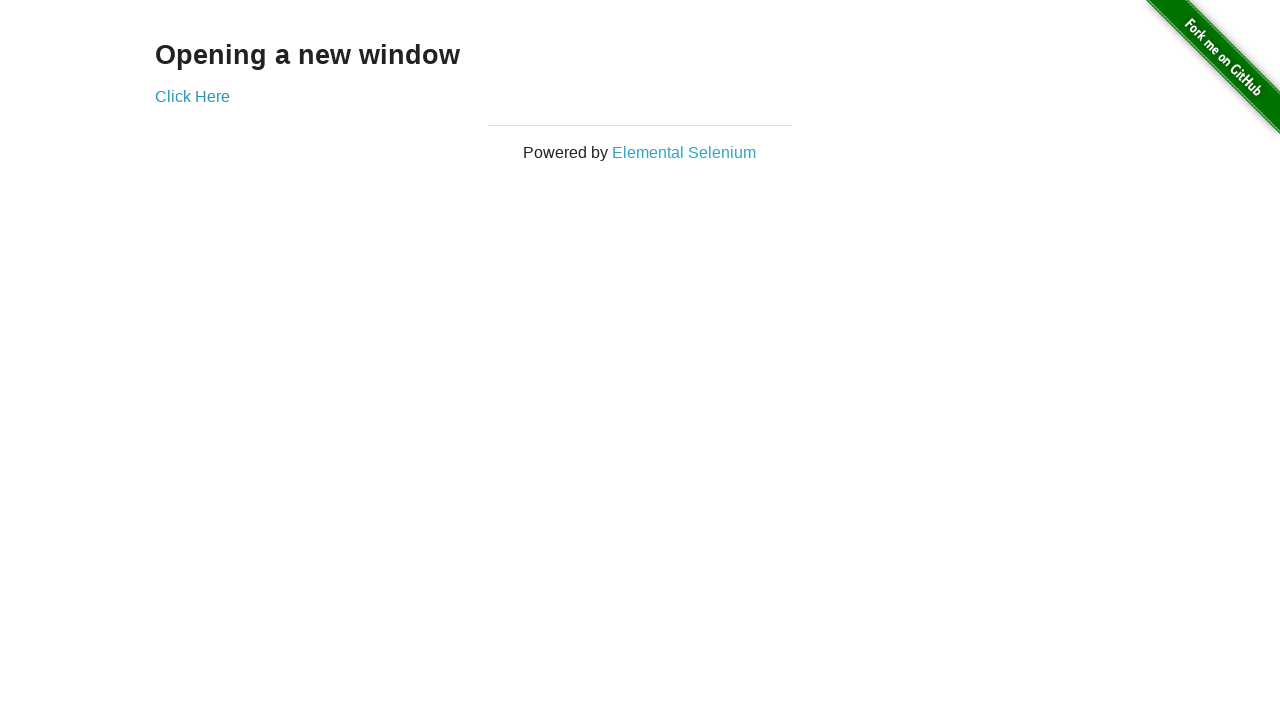

Captured new popup window reference
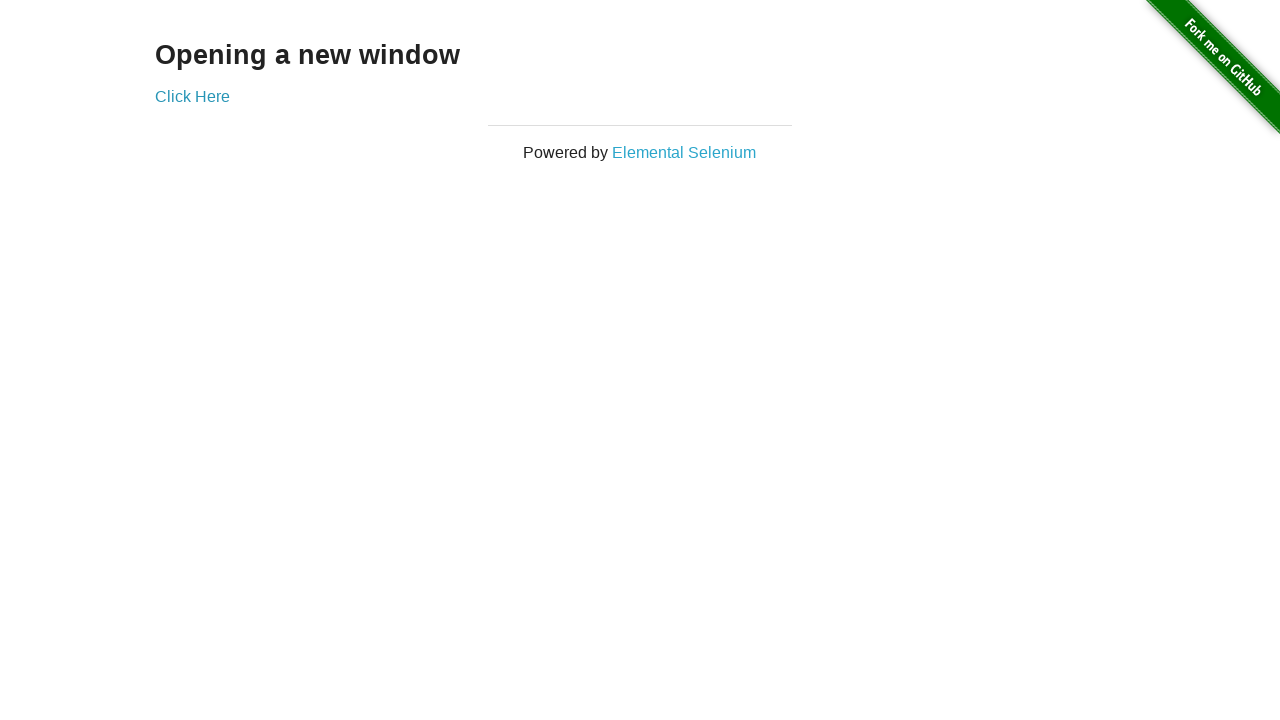

New window loaded successfully
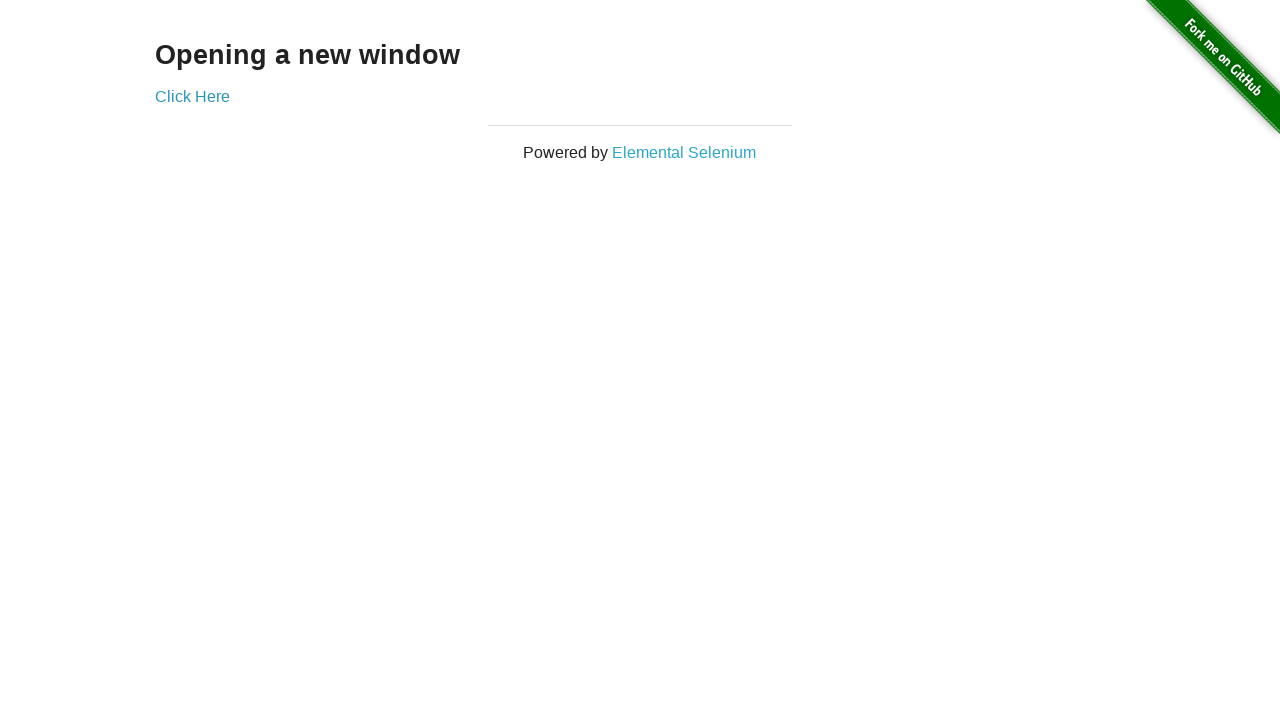

Verified new window title is 'New Window'
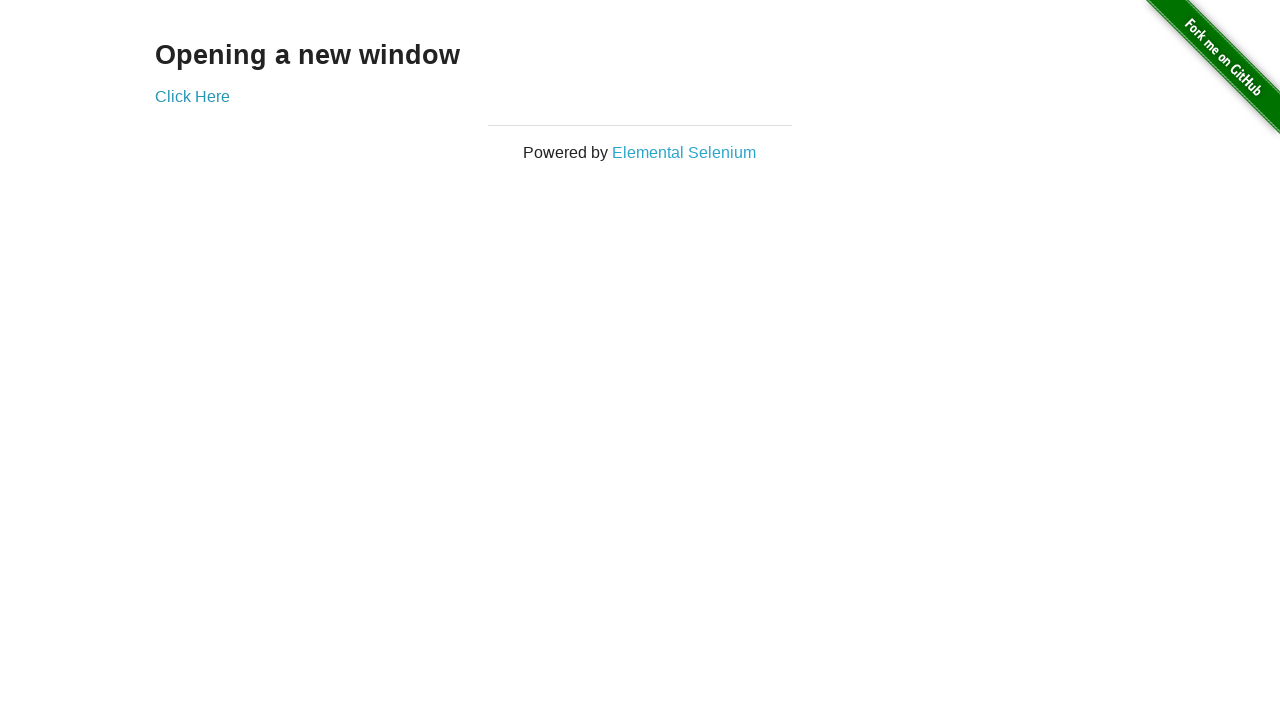

Verified new window text is 'New Window'
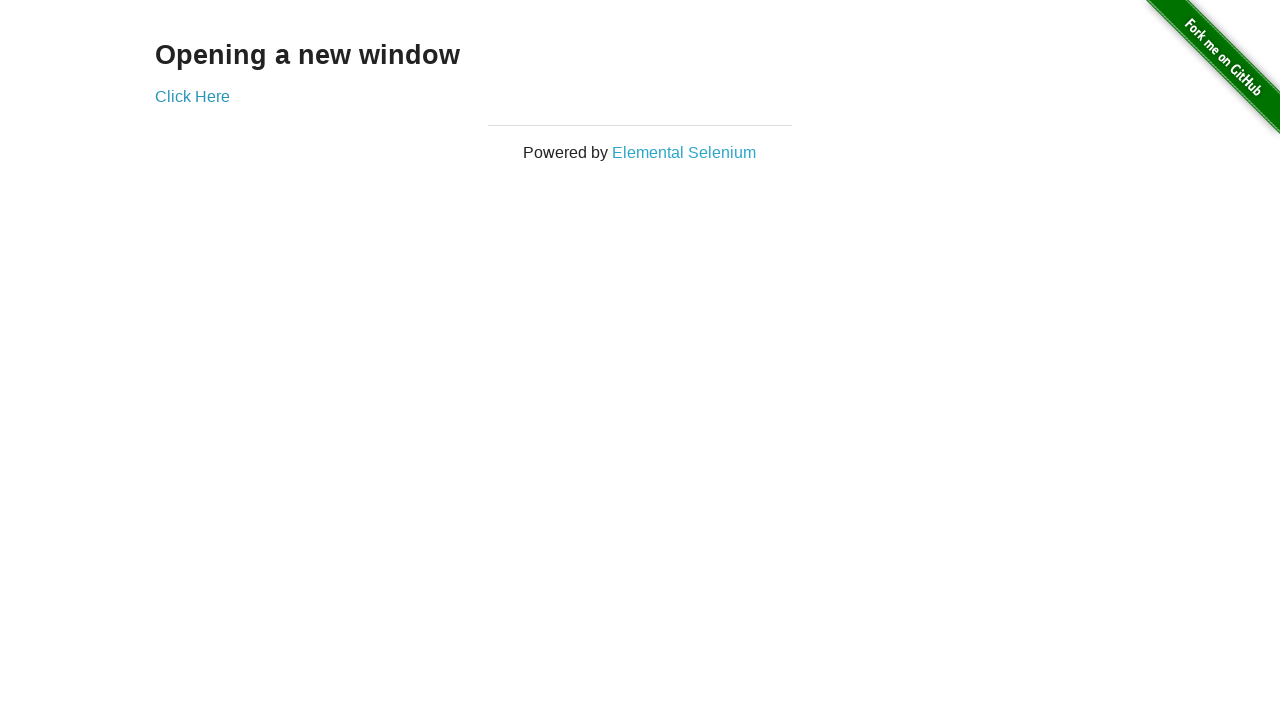

Verified original page title still contains 'The Internet' after switching back
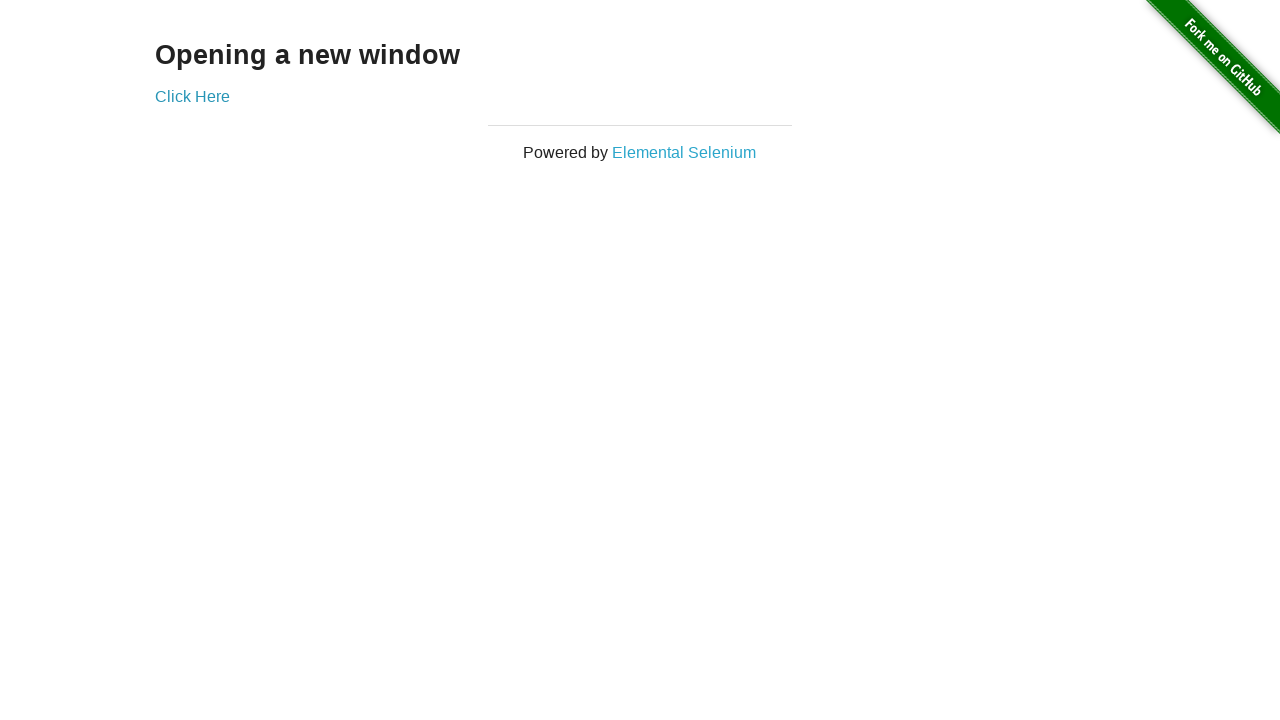

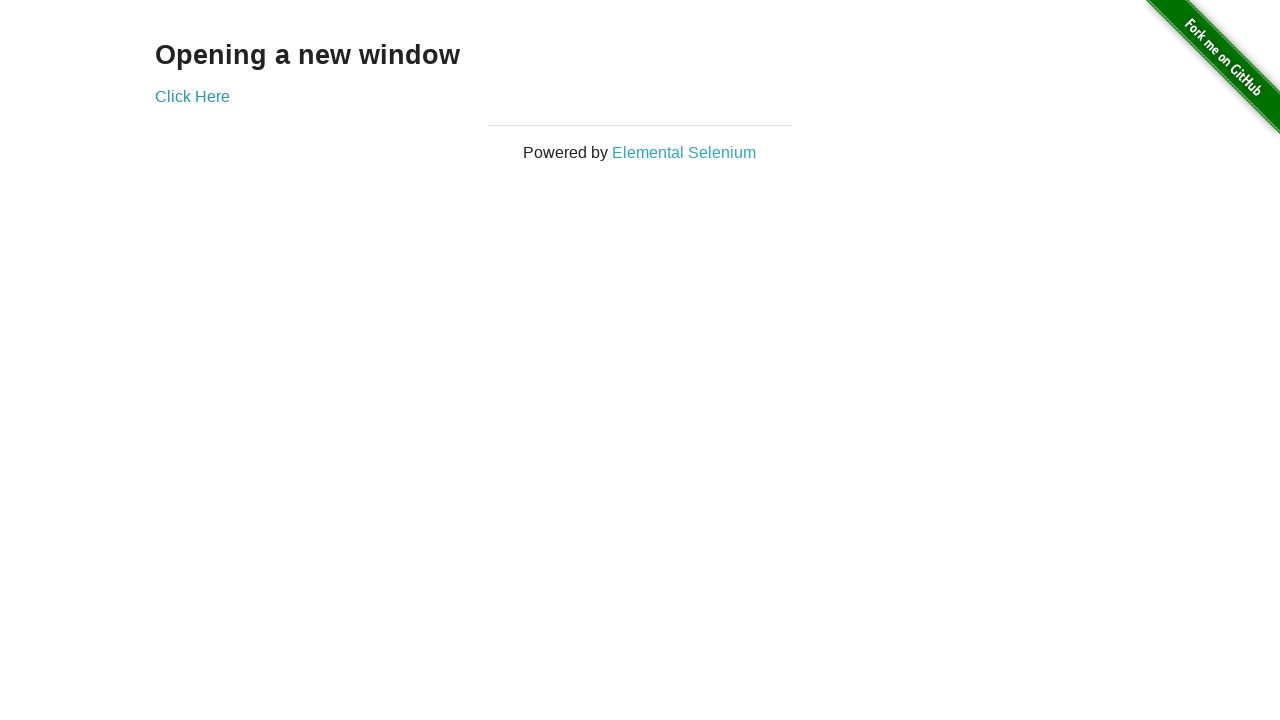